Navigates to KodNest website and clicks on the "Talk to a Career Expert" button using hover action

Starting URL: https://www.kodnest.com/

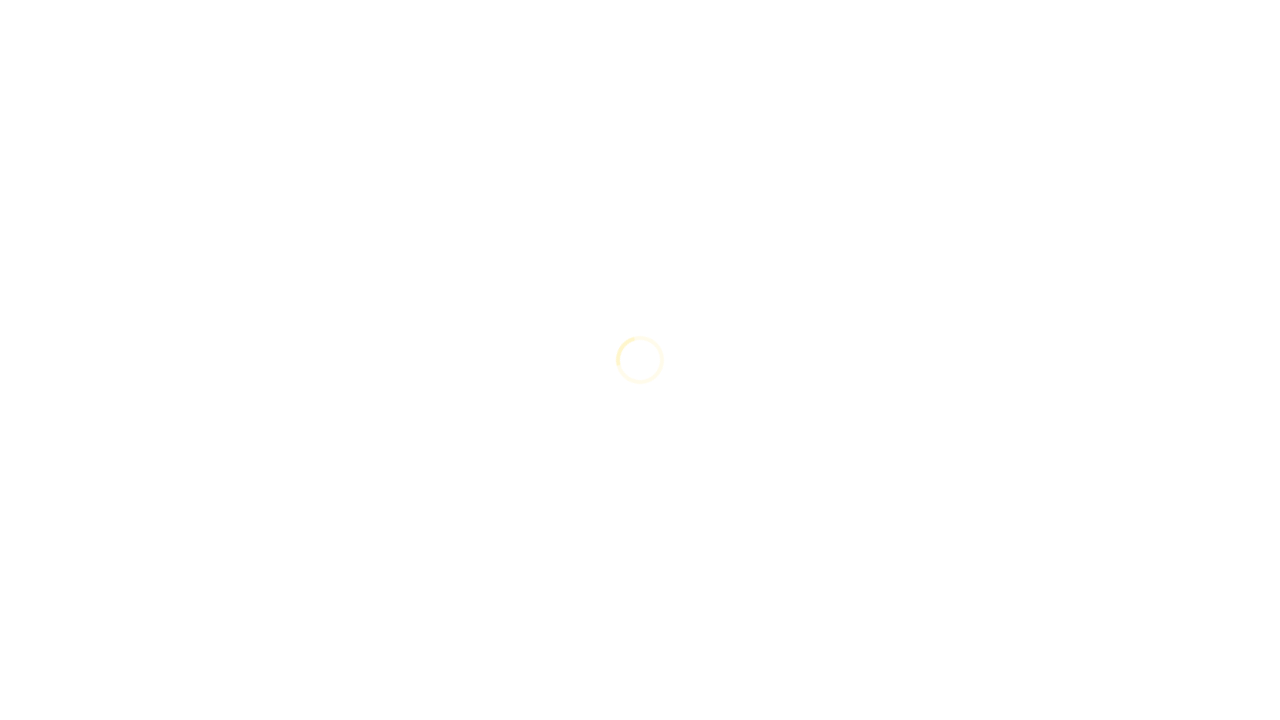

Hovered over 'Talk to a Career Expert' button at (653, 360) on xpath=//span[text()='Talk to a Career Expert']
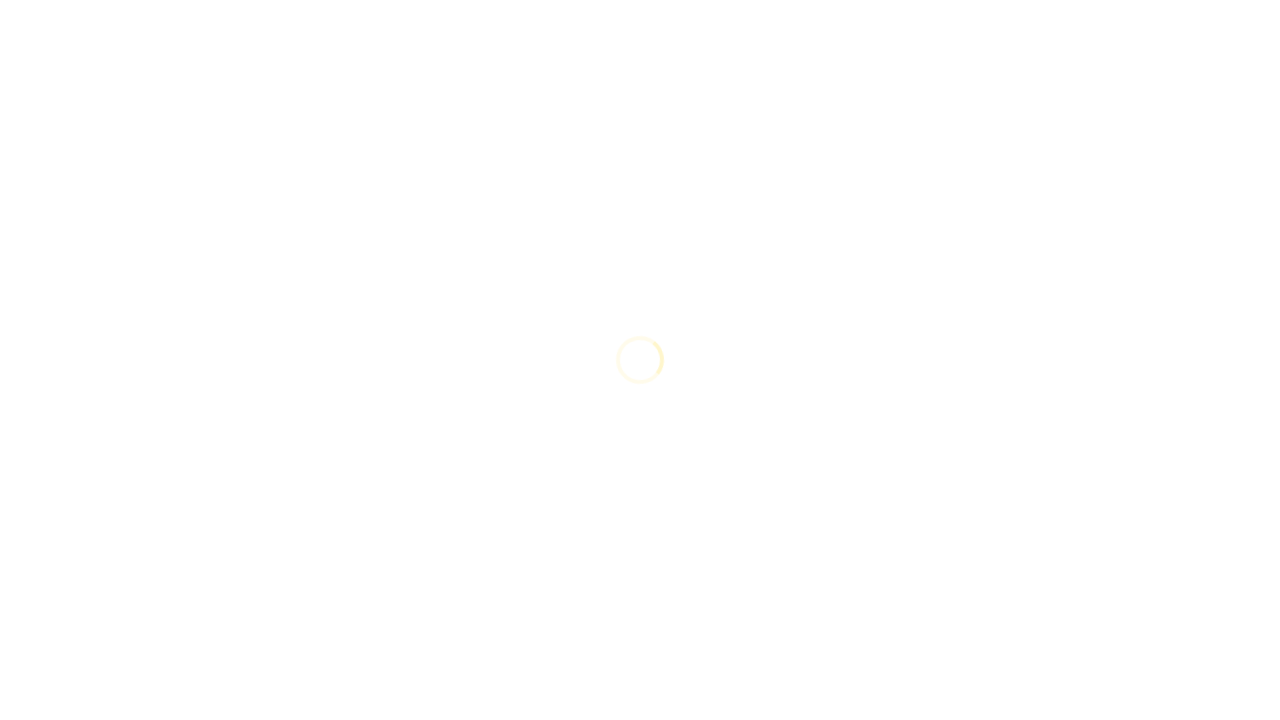

Clicked 'Talk to a Career Expert' button at (653, 360) on xpath=//span[text()='Talk to a Career Expert']
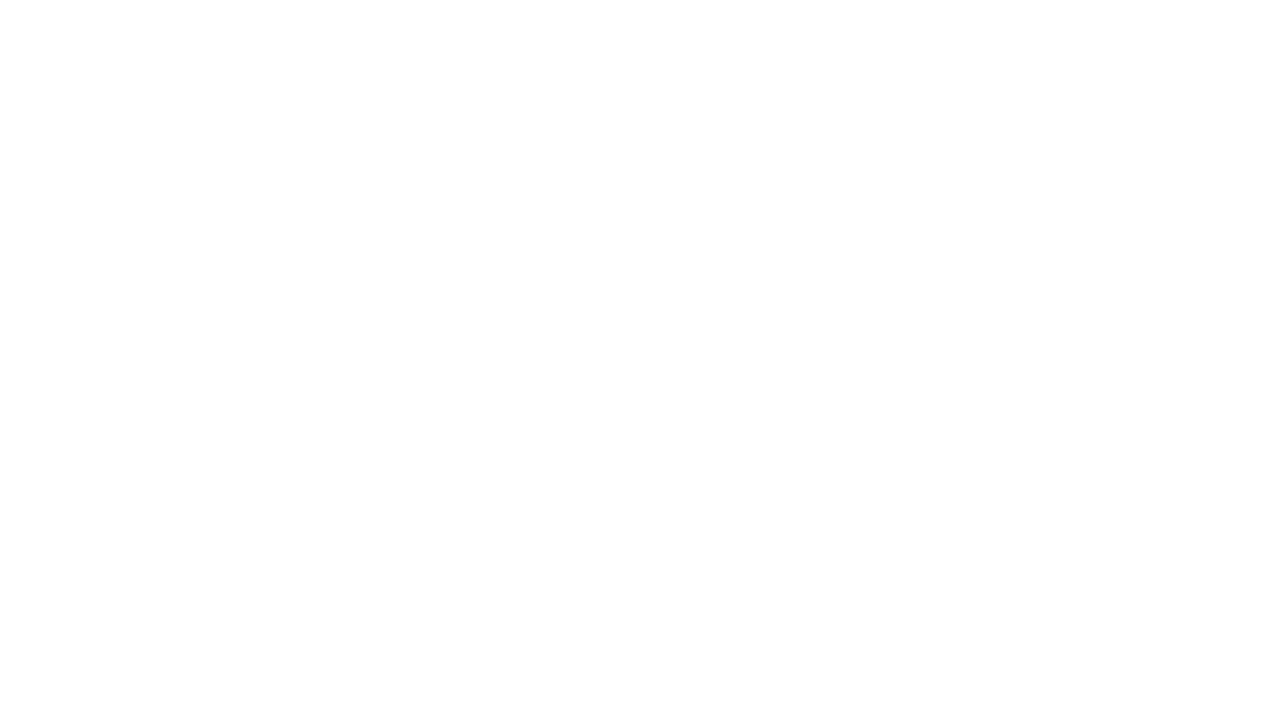

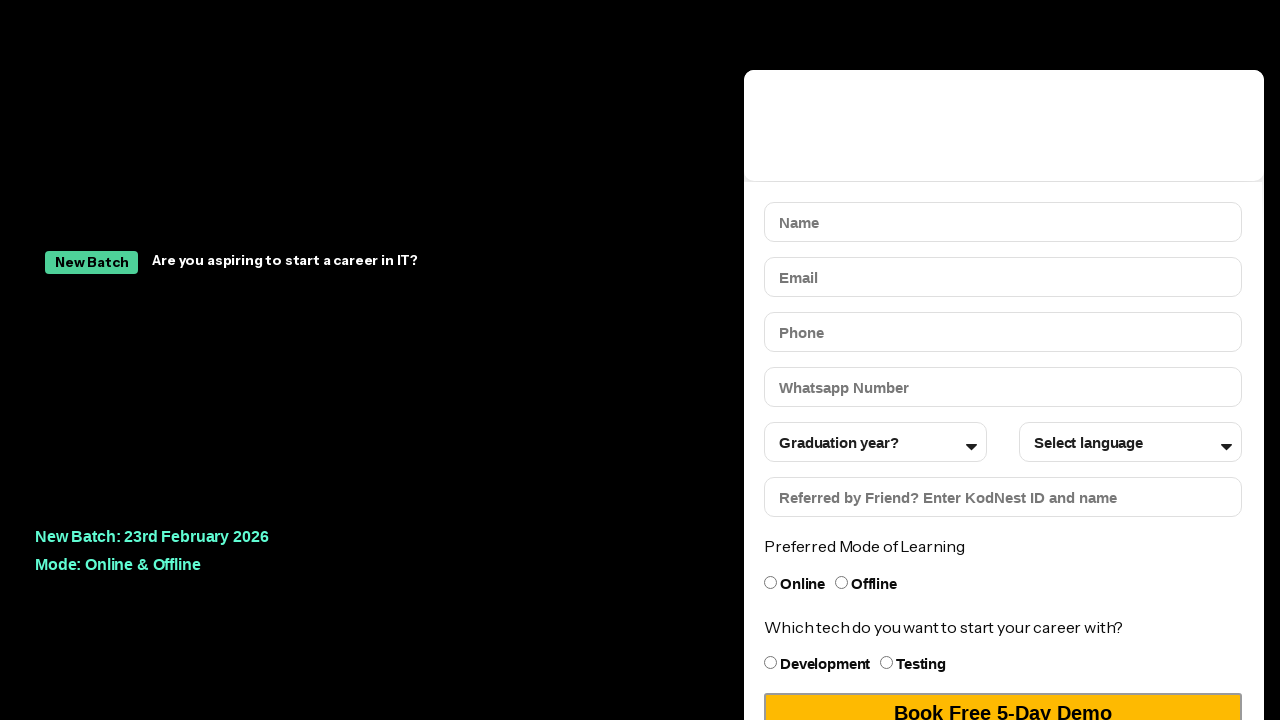